Tests form filling functionality by entering a name into a placeholder text field on a demo page

Starting URL: https://forumhtml.azurewebsites.net/v1.0/demo

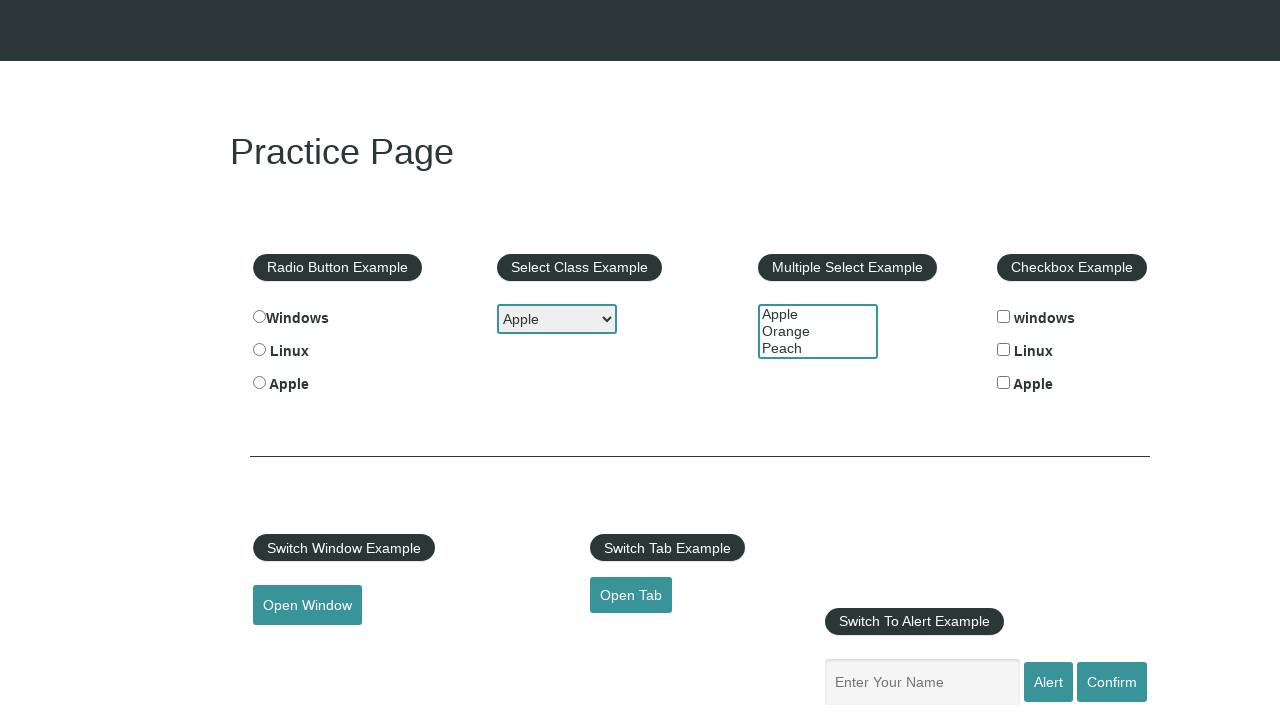

Navigated to demo page
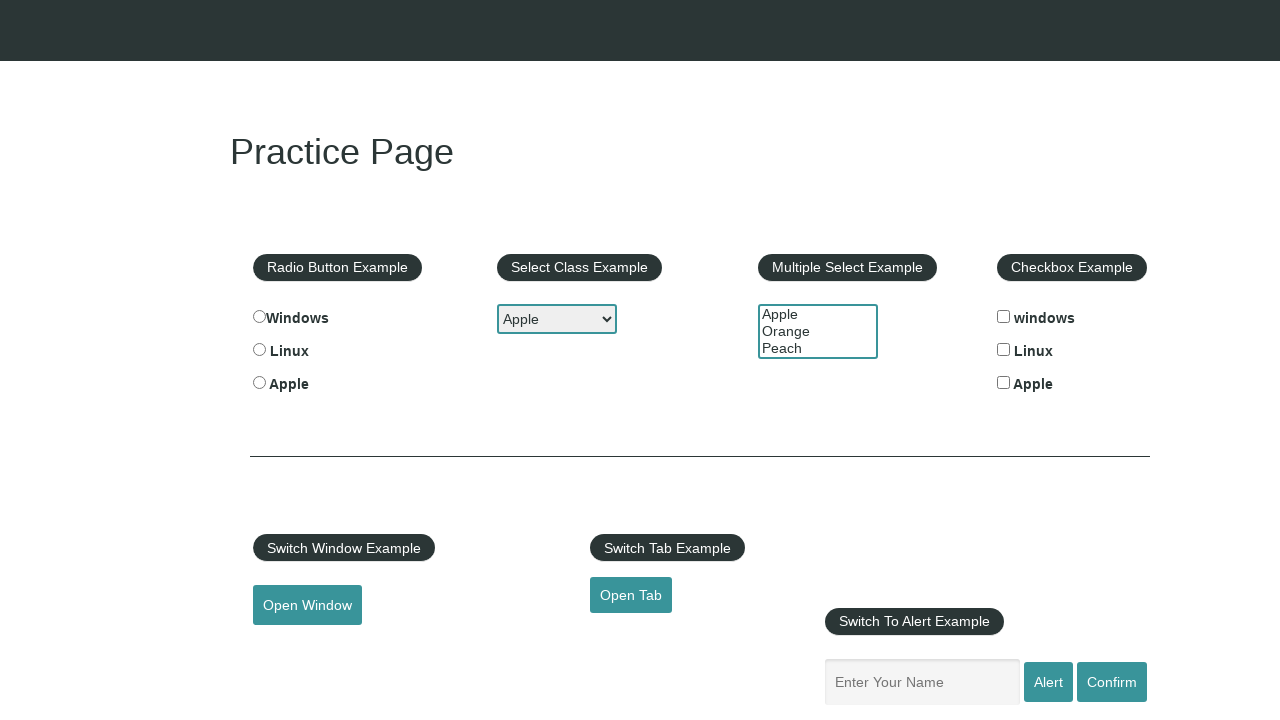

Filled name field with 'Toni Robres' using placeholder selector on internal:attr=[placeholder="Enter Your Name"i]
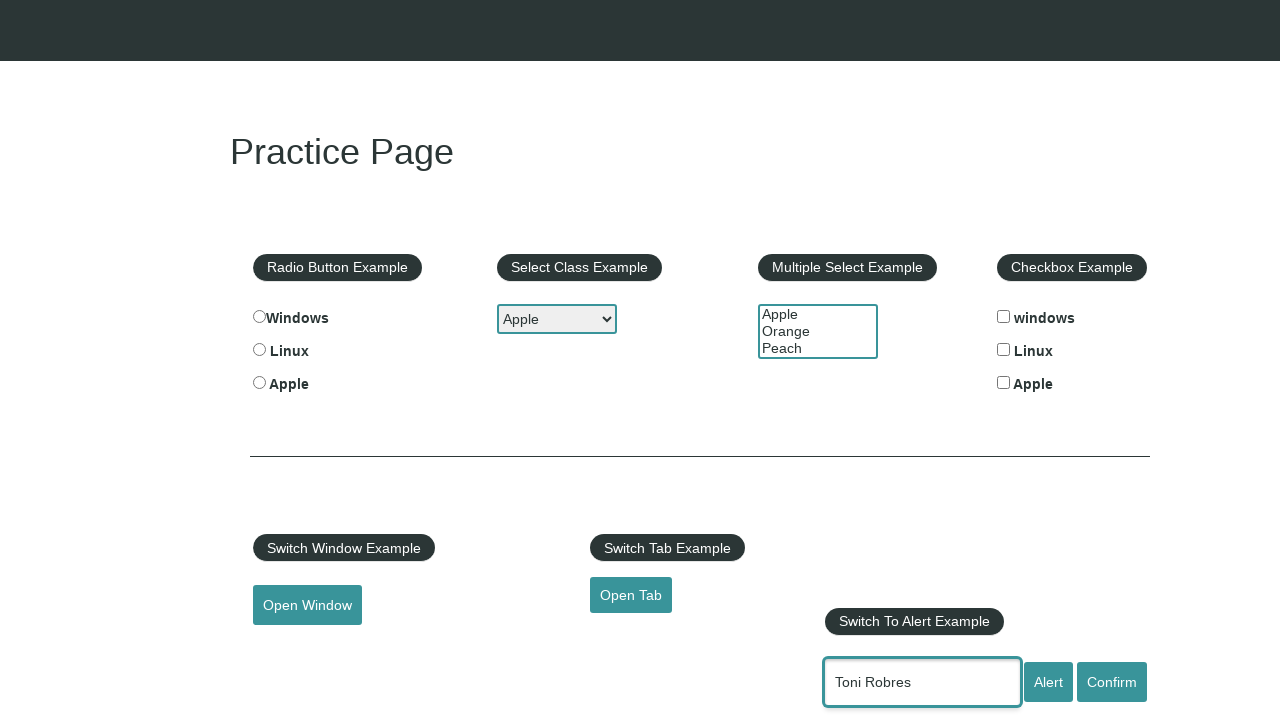

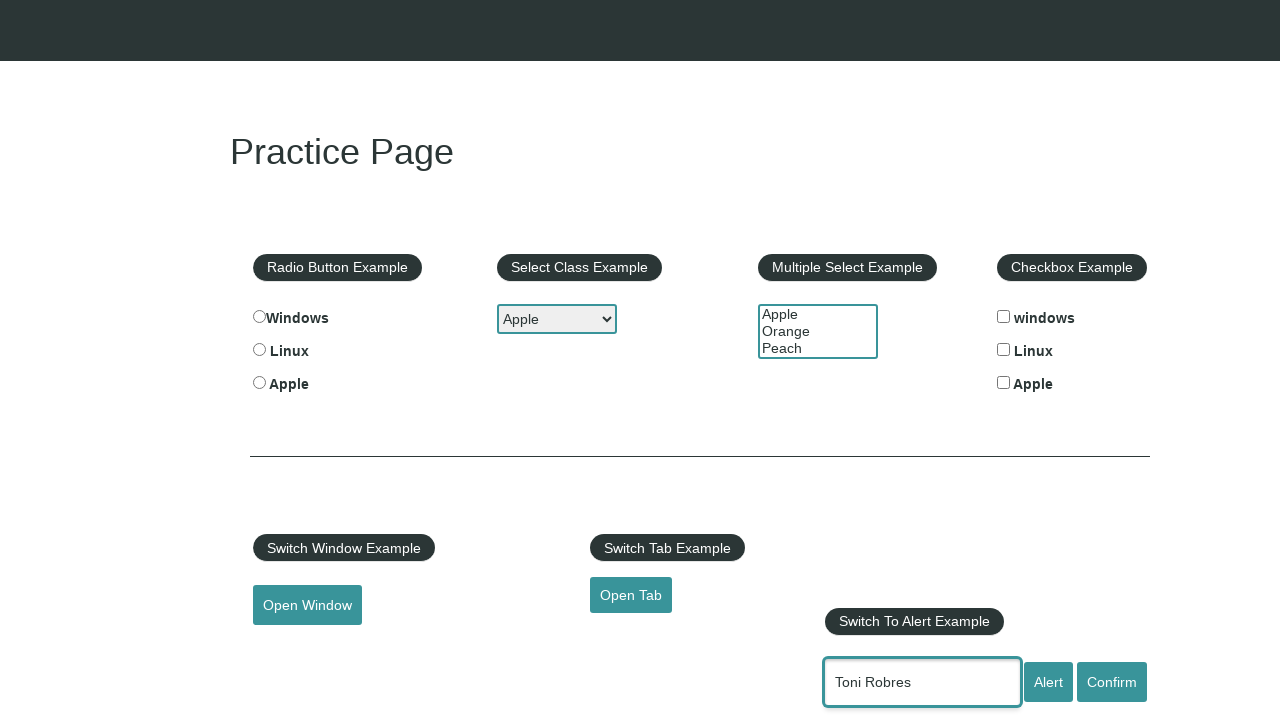